Tests the search functionality on Nykaa website by entering a search term and submitting the search form

Starting URL: https://www.nykaa.com

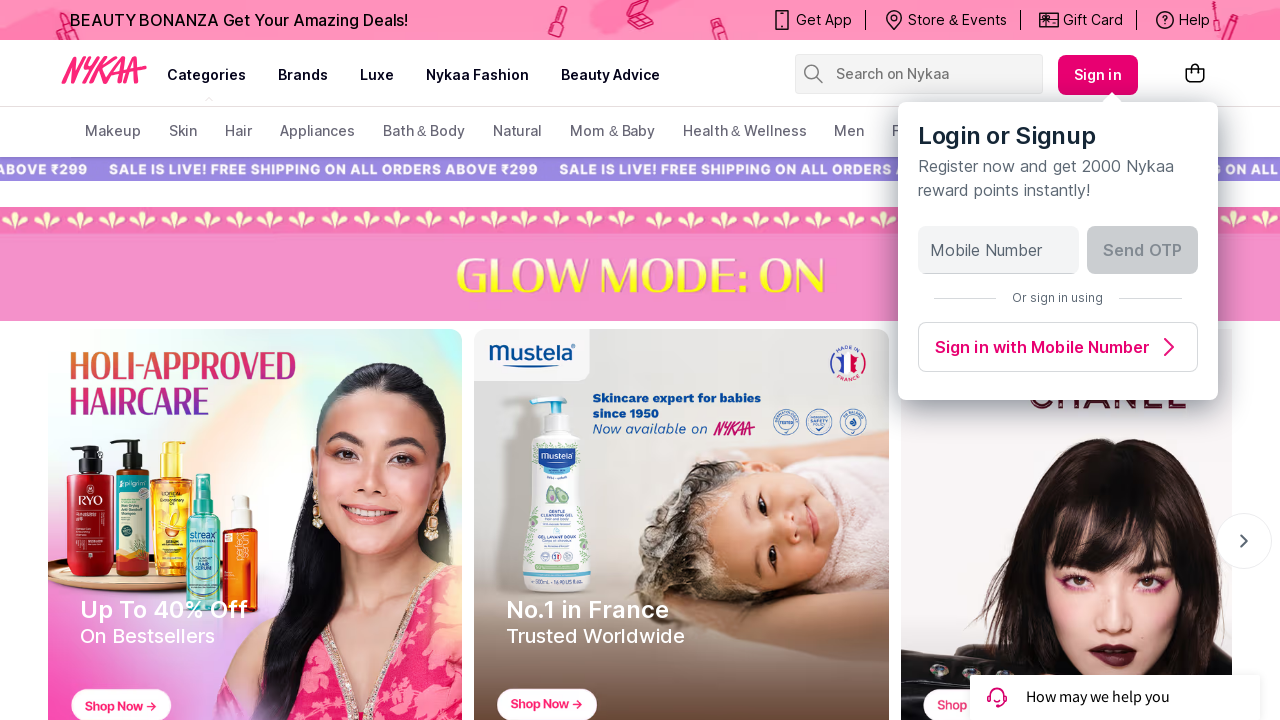

Filled search box with 'gun' on input[name='search-suggestions-nykaa']
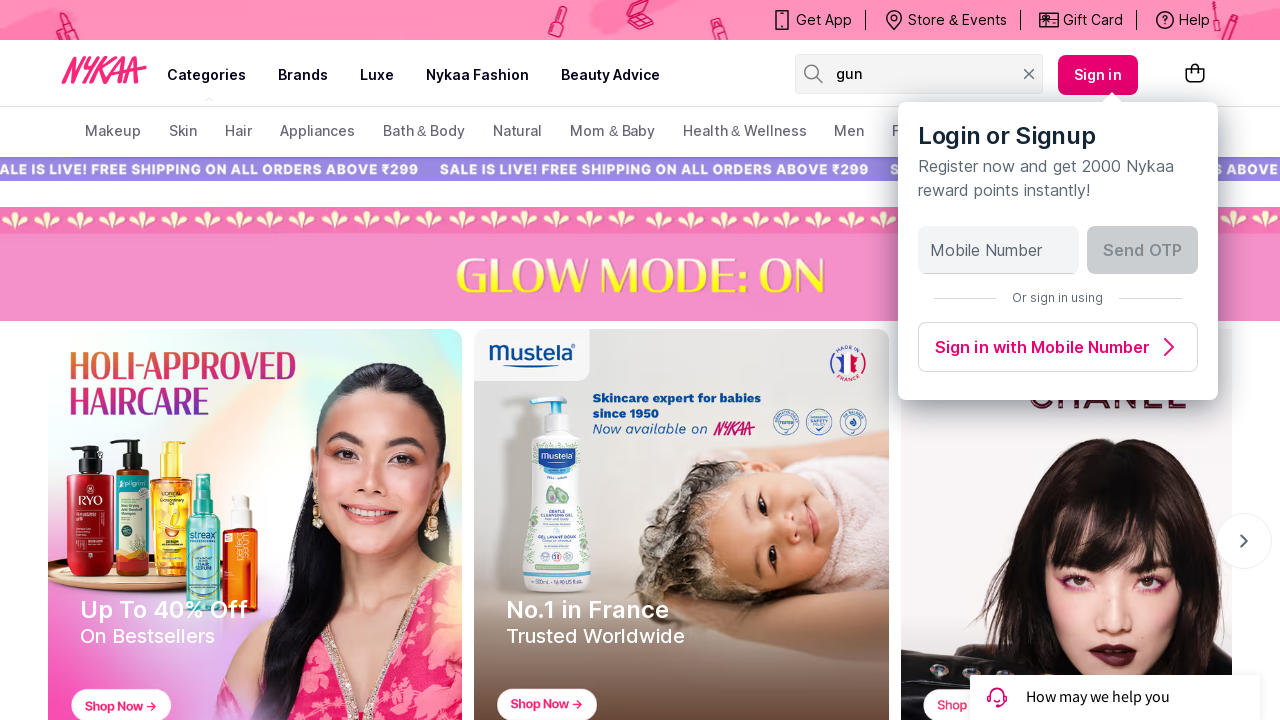

Pressed Enter to submit search query on input[name='search-suggestions-nykaa']
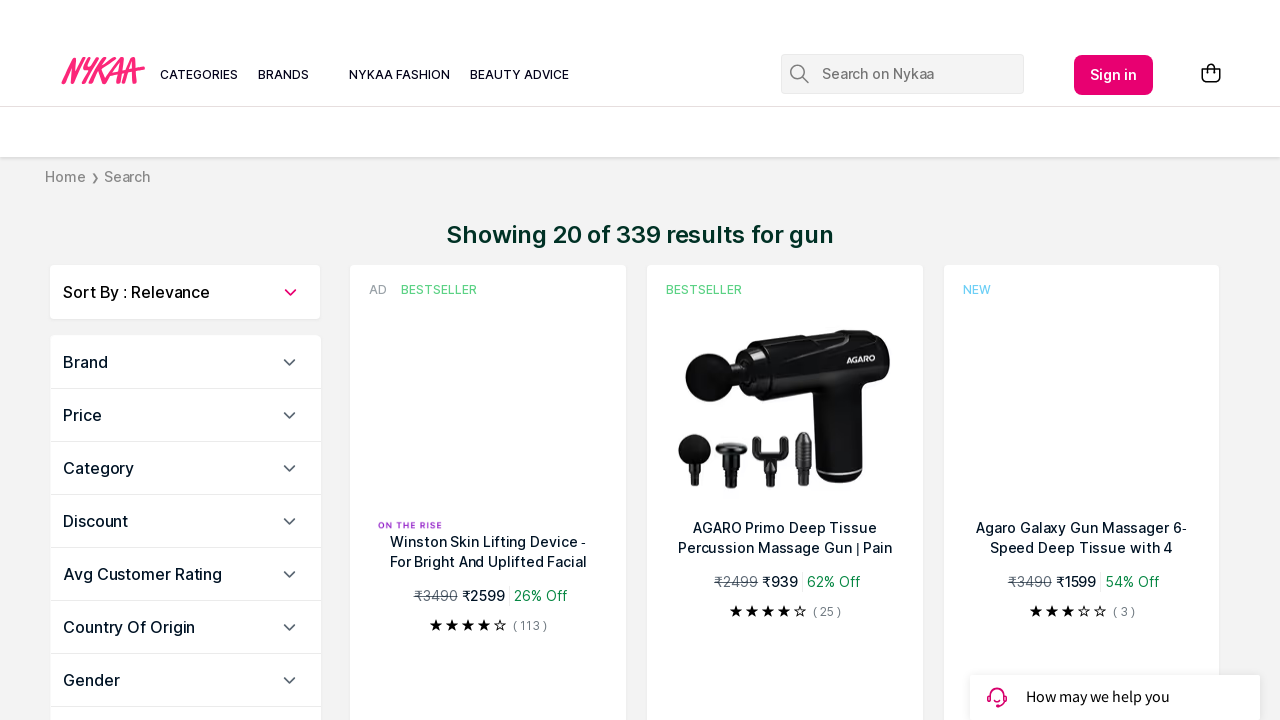

Waited for search results page to load completely (networkidle)
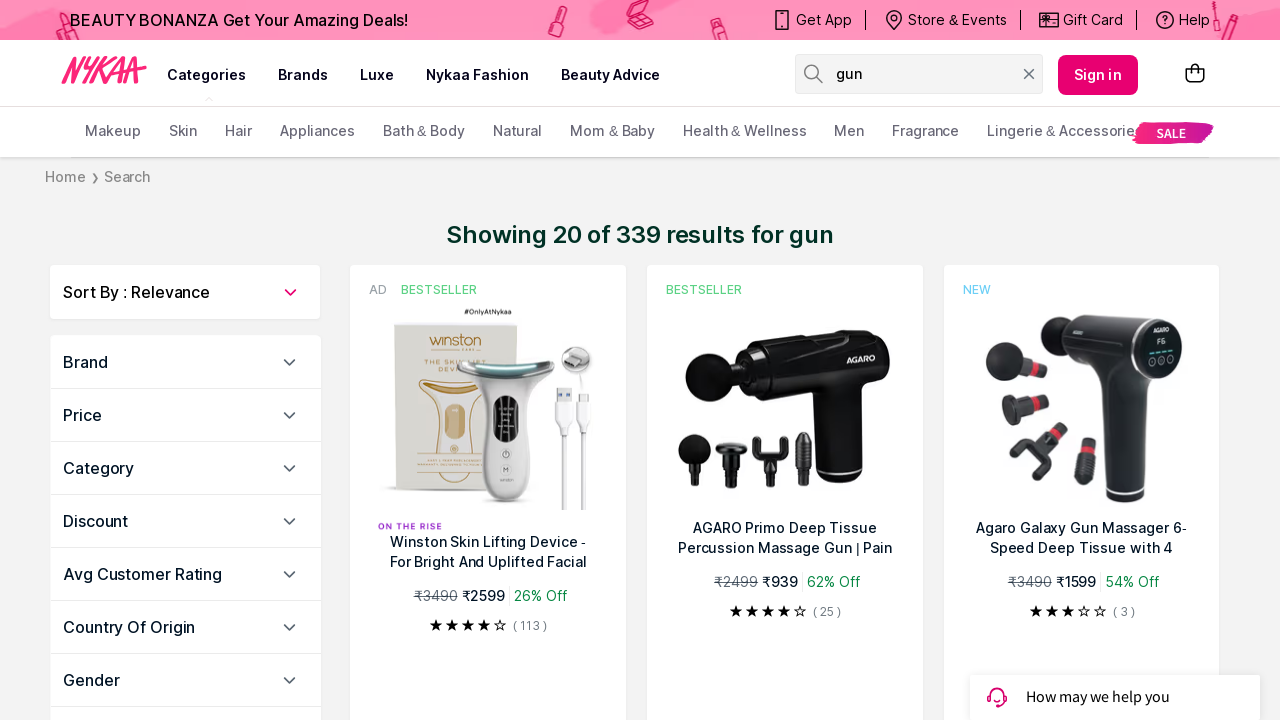

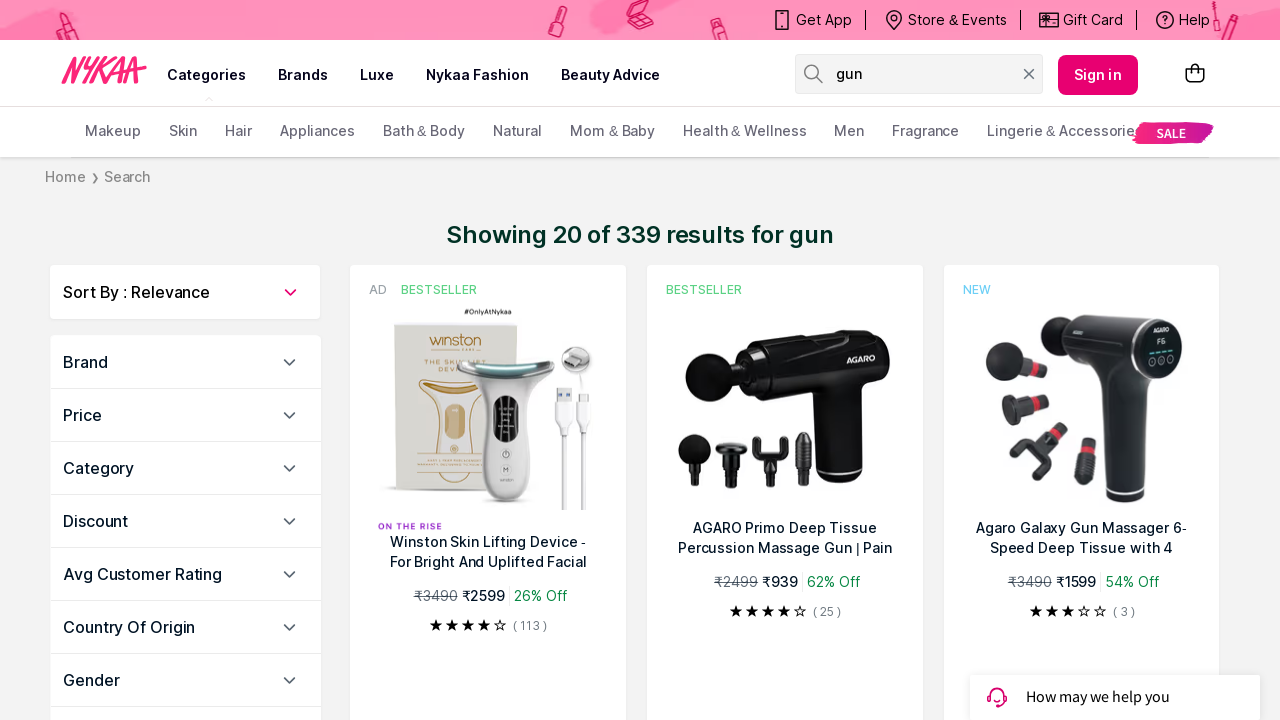